Tests interaction with elements inside nested shadow DOM by finding and filling a pizza input field

Starting URL: https://selectorshub.com/iframe-in-shadow-dom/

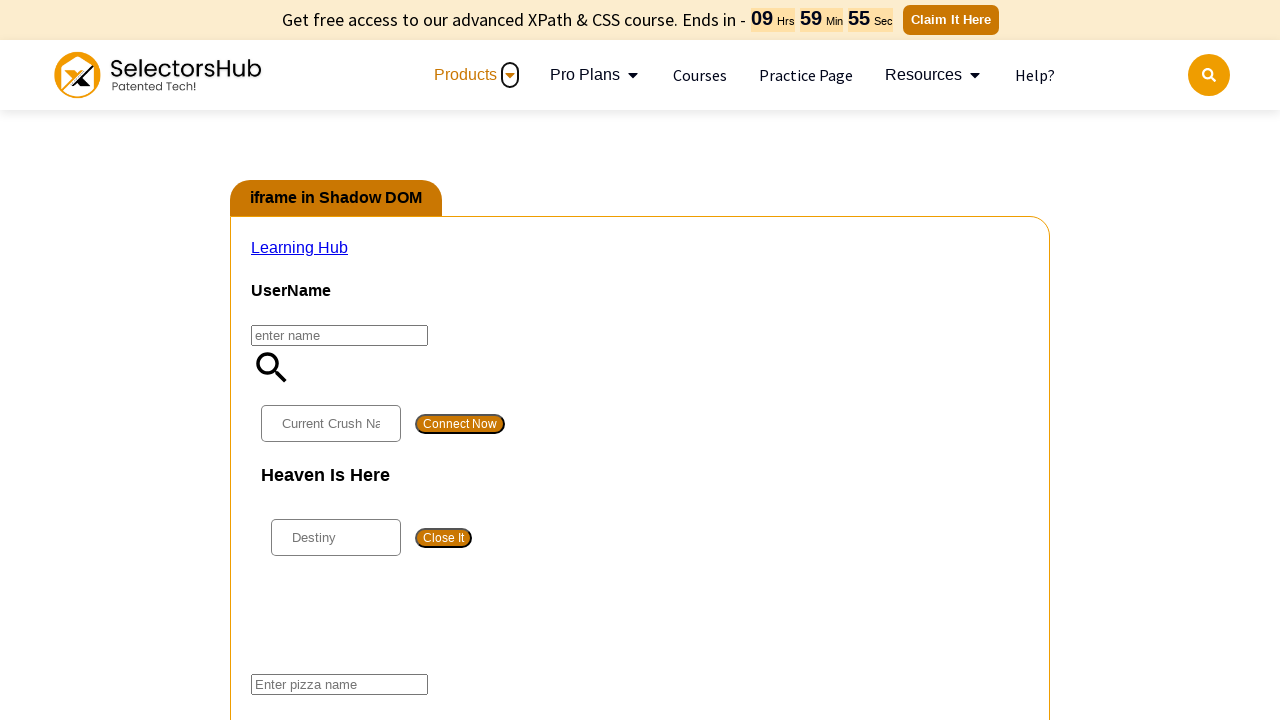

Located userName element
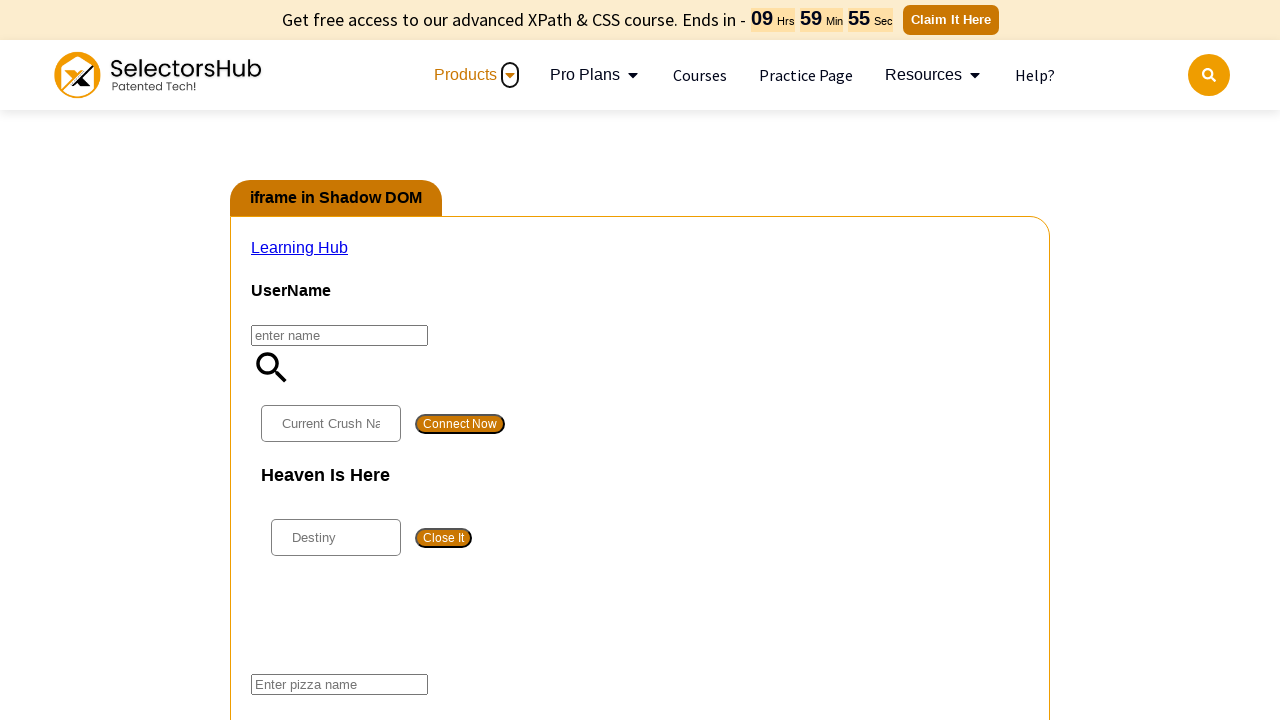

Retrieved first shadow root from userName element
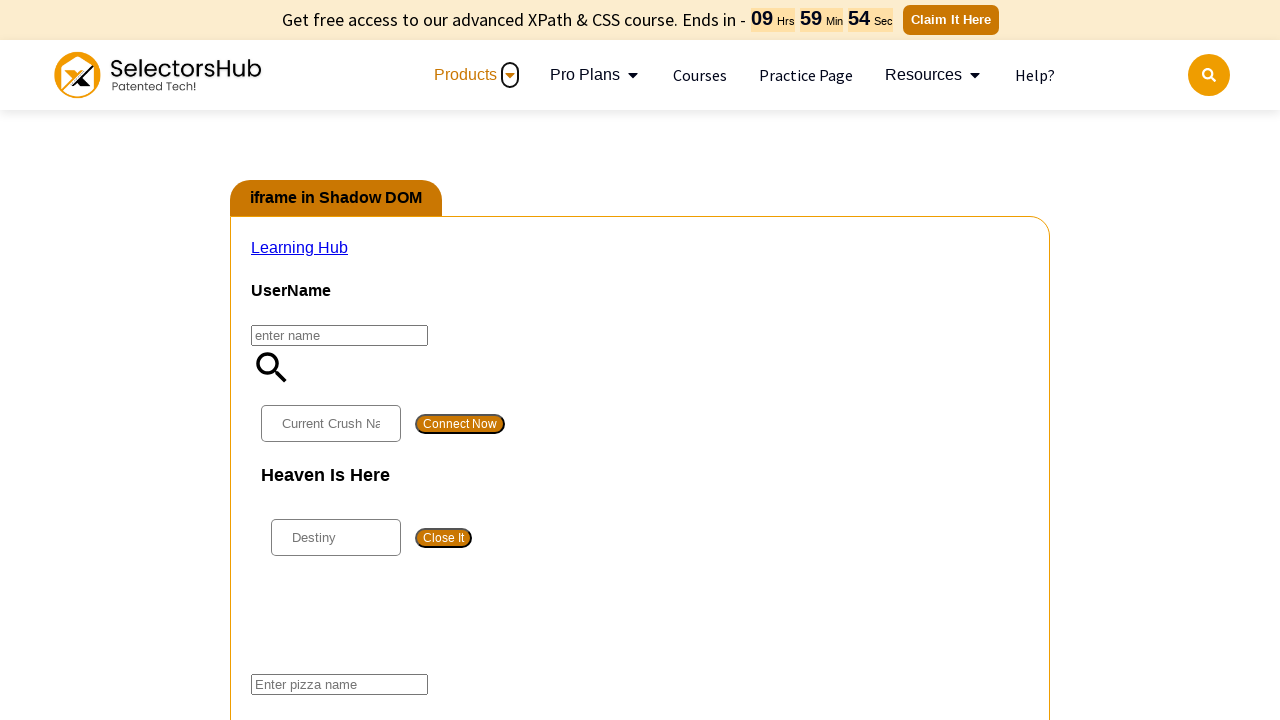

Located app2 element inside first shadow root
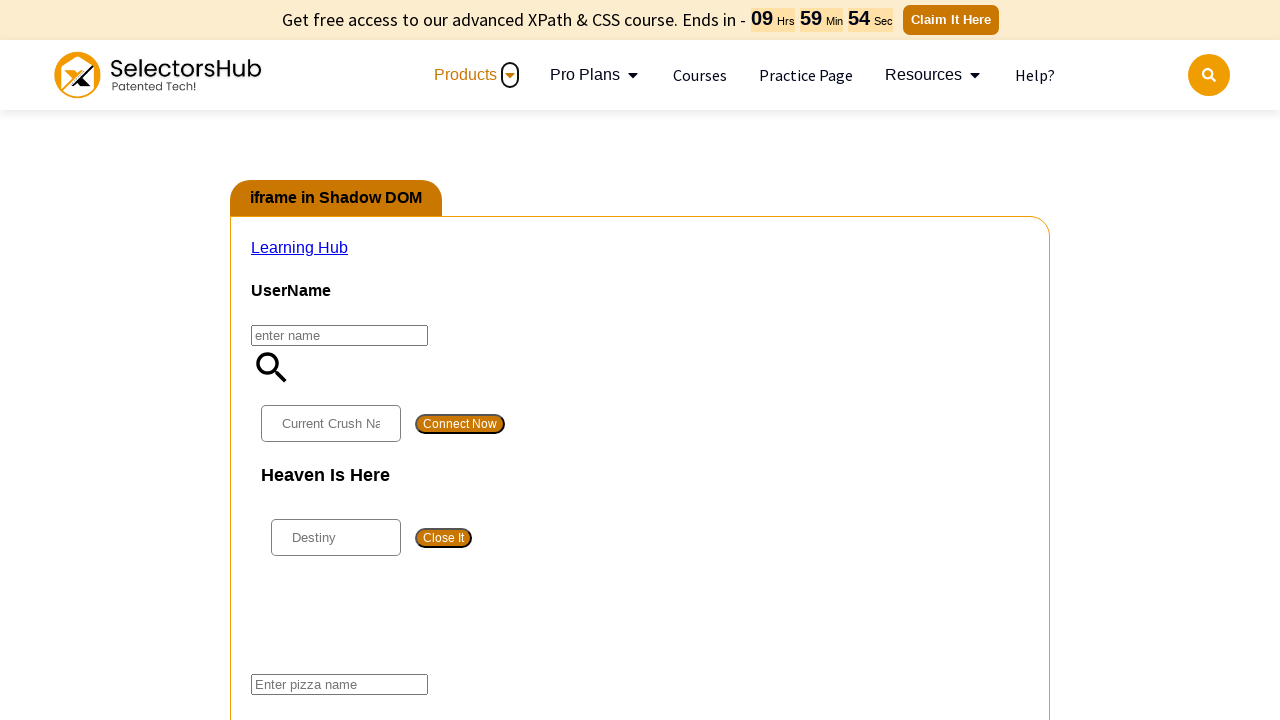

Retrieved second shadow root from app2 element
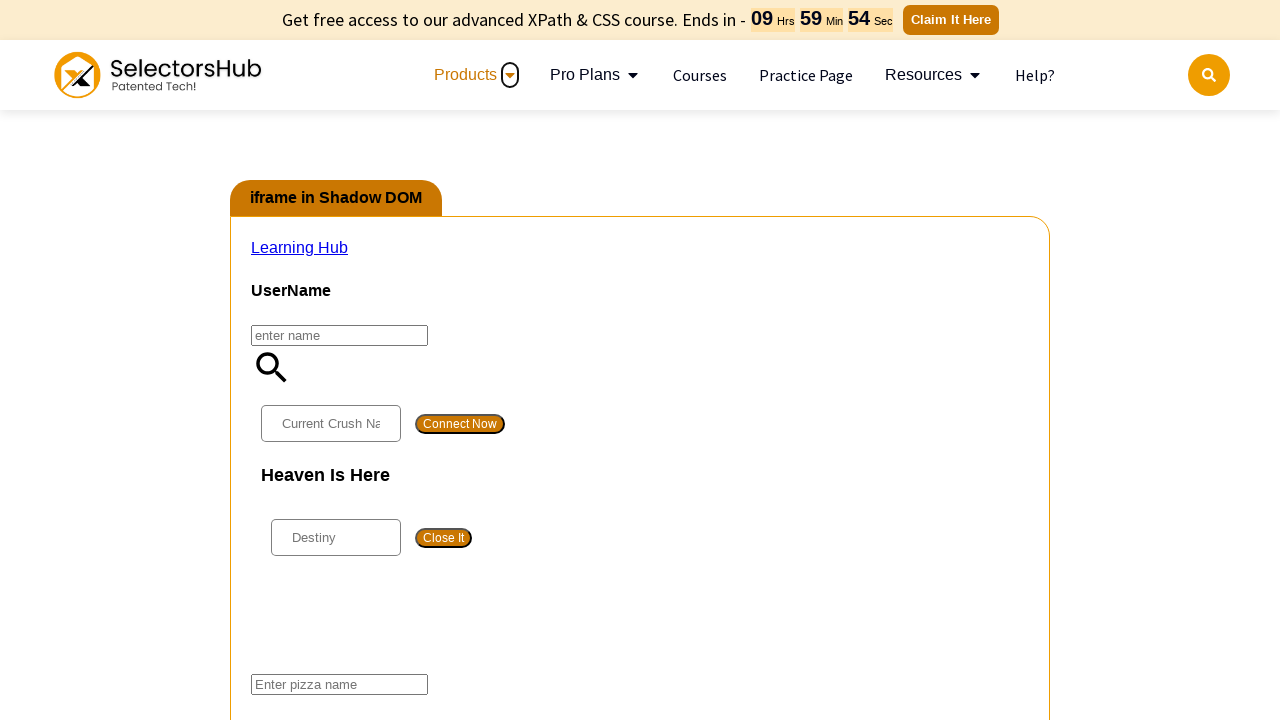

Located pizza input field inside nested shadow DOM
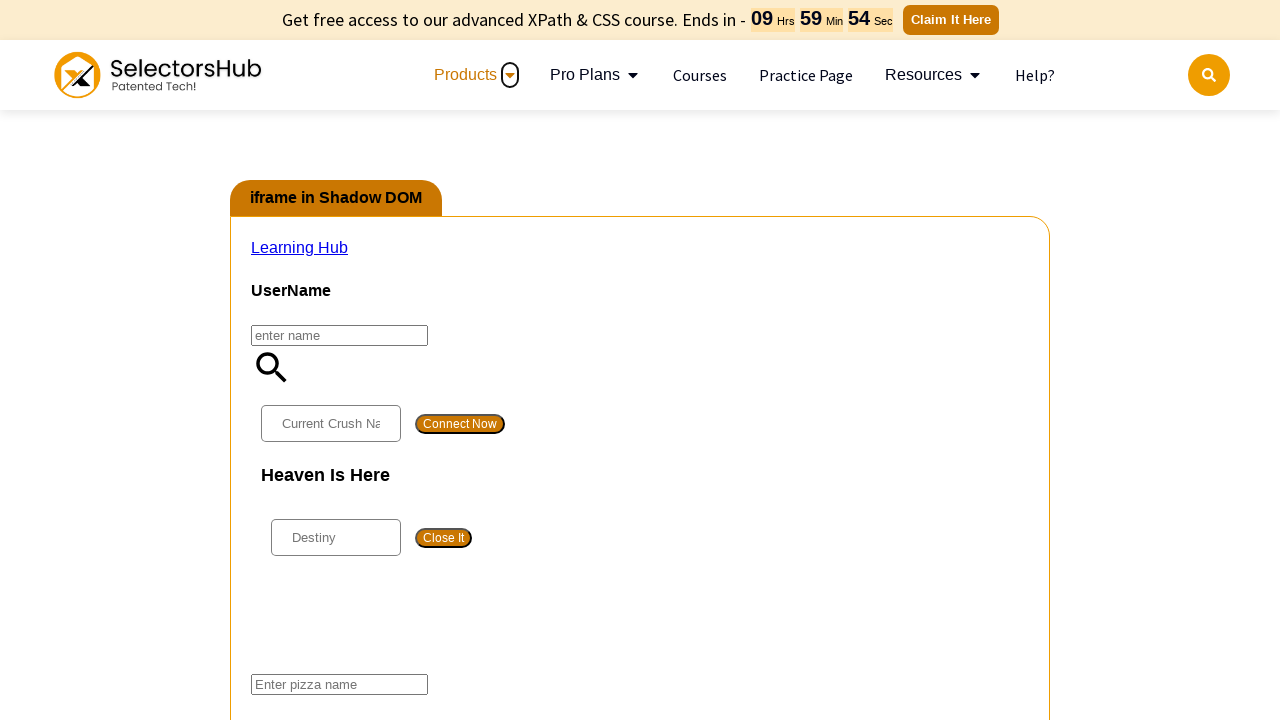

Filled pizza input field with 'CornPizza'
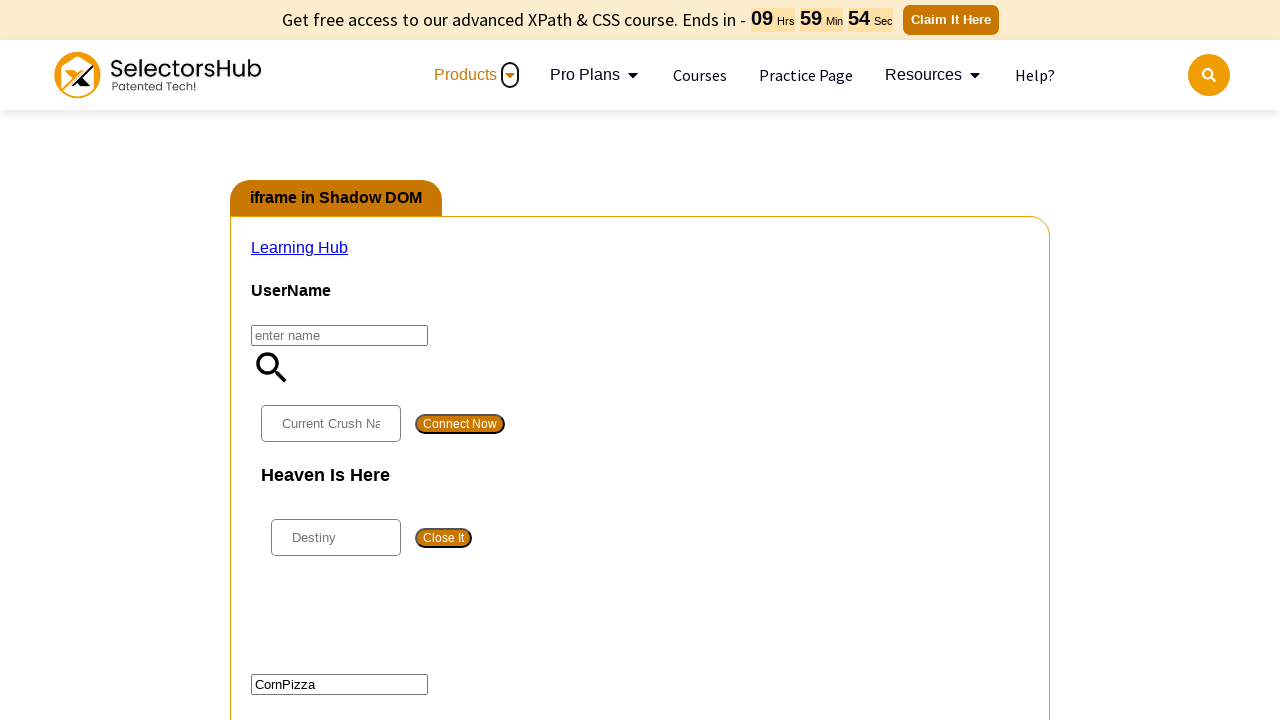

Clicked on pizza input field
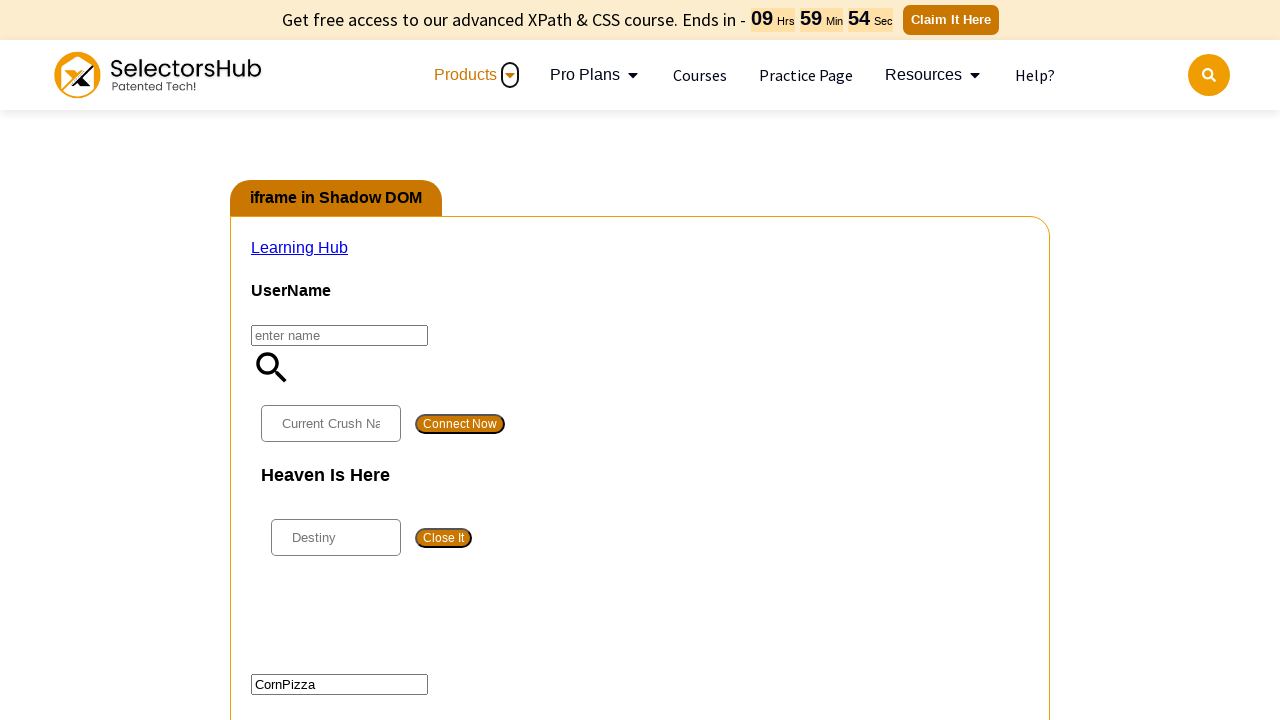

Pressed Tab to navigate to next field
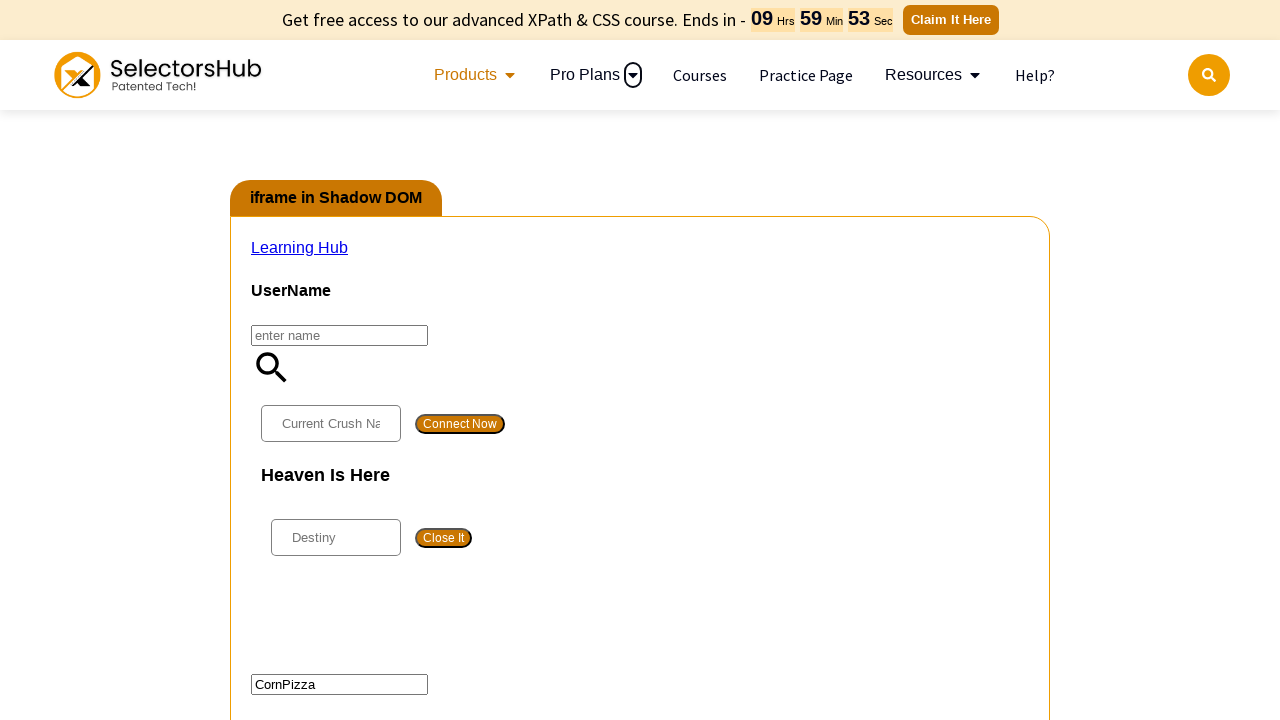

Typed 'hello' in the next field
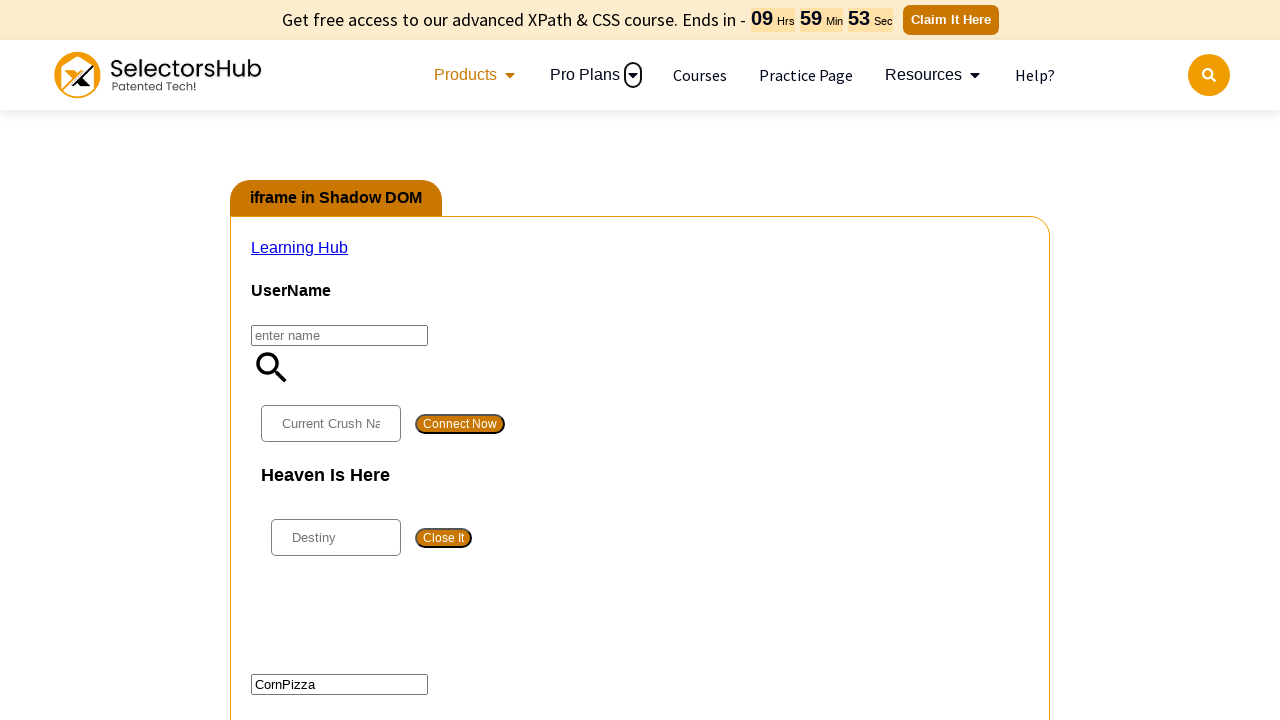

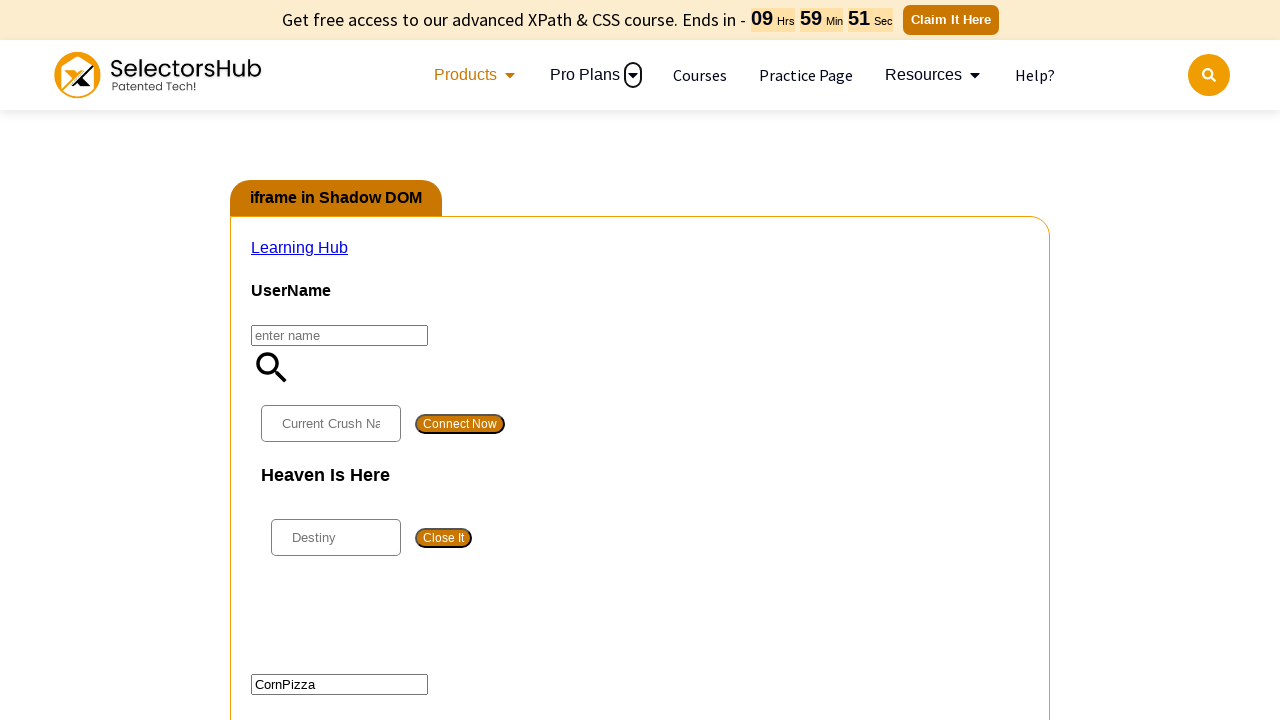